Tests a registration form by filling in all required fields (first name, last name, username, email, password, phone, gender, birthday, department, job title, programming language) and verifying successful registration.

Starting URL: https://practice.cydeo.com/registration_form

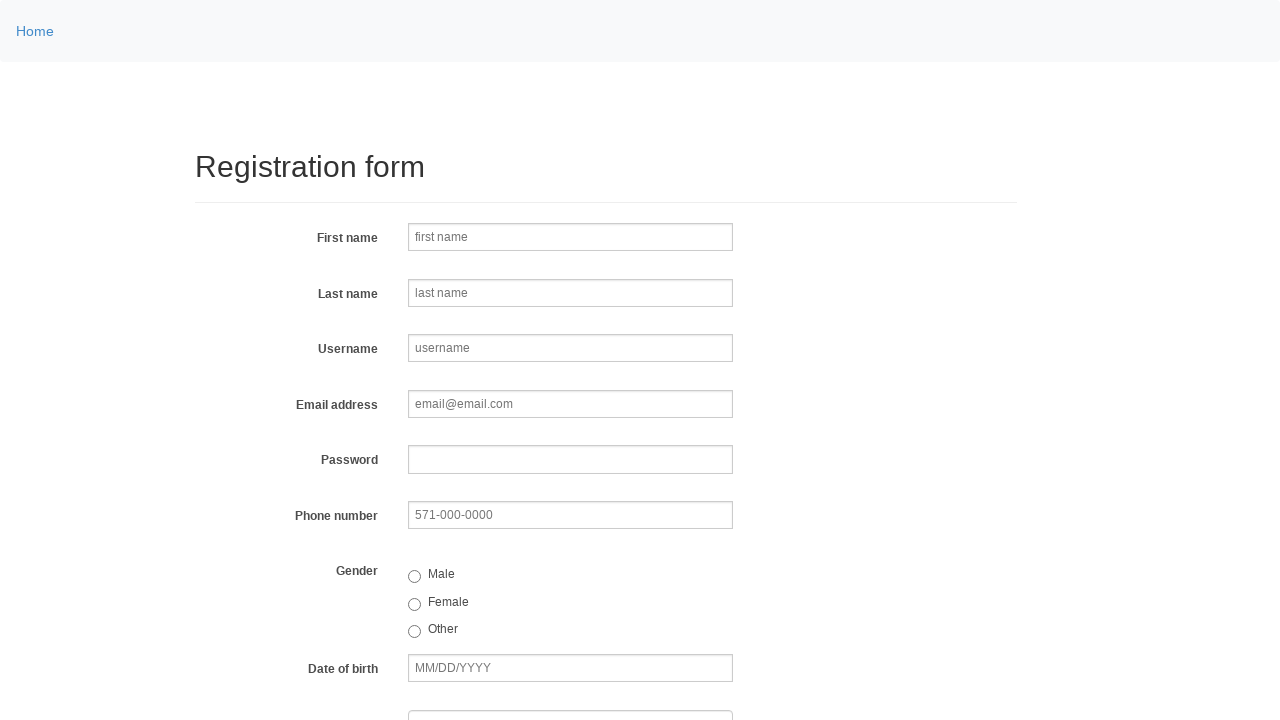

Filled first name field with 'Jennifer' on input[name='firstname']
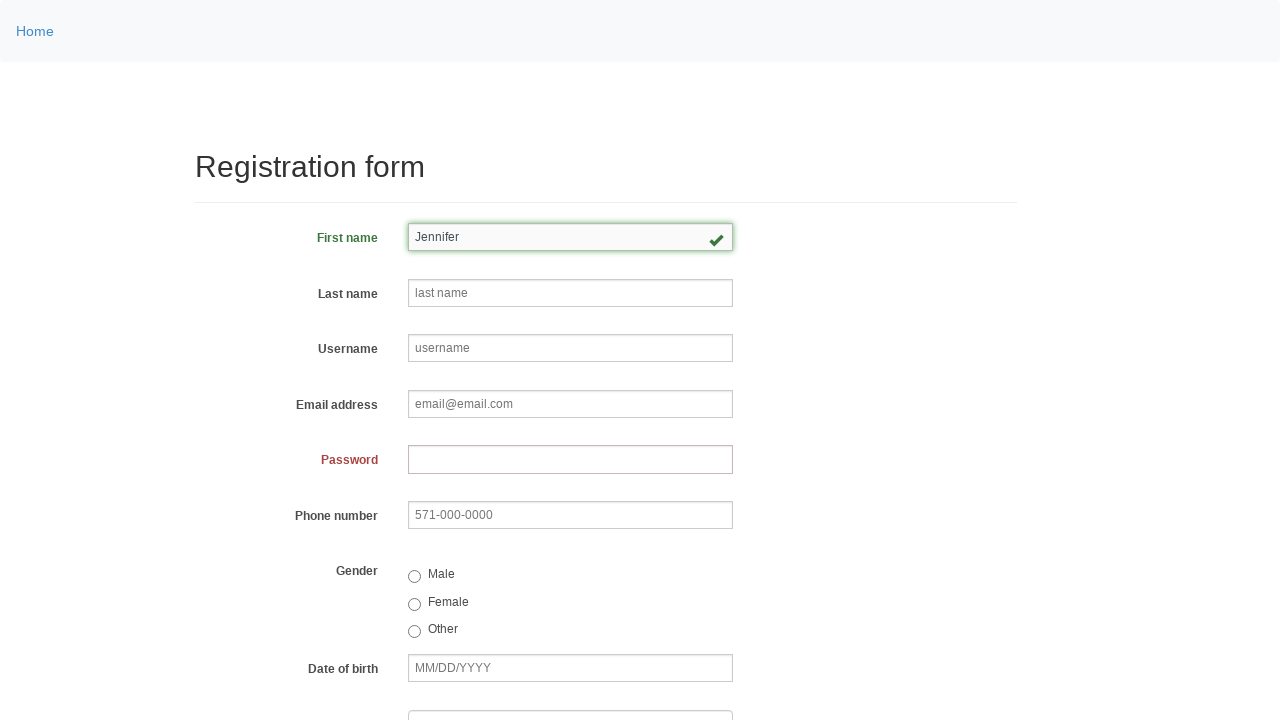

Filled last name field with 'Morrison' on input[name='lastname']
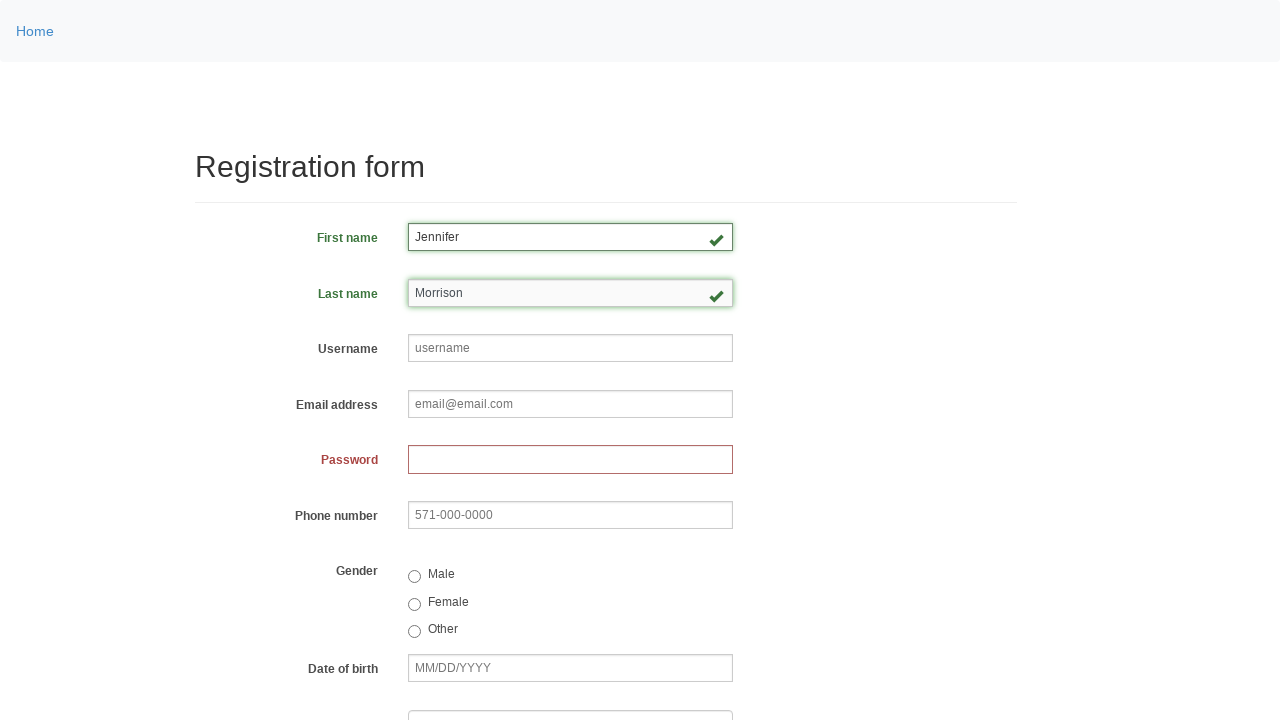

Filled username field with 'helpdesk7294' on input[name='username']
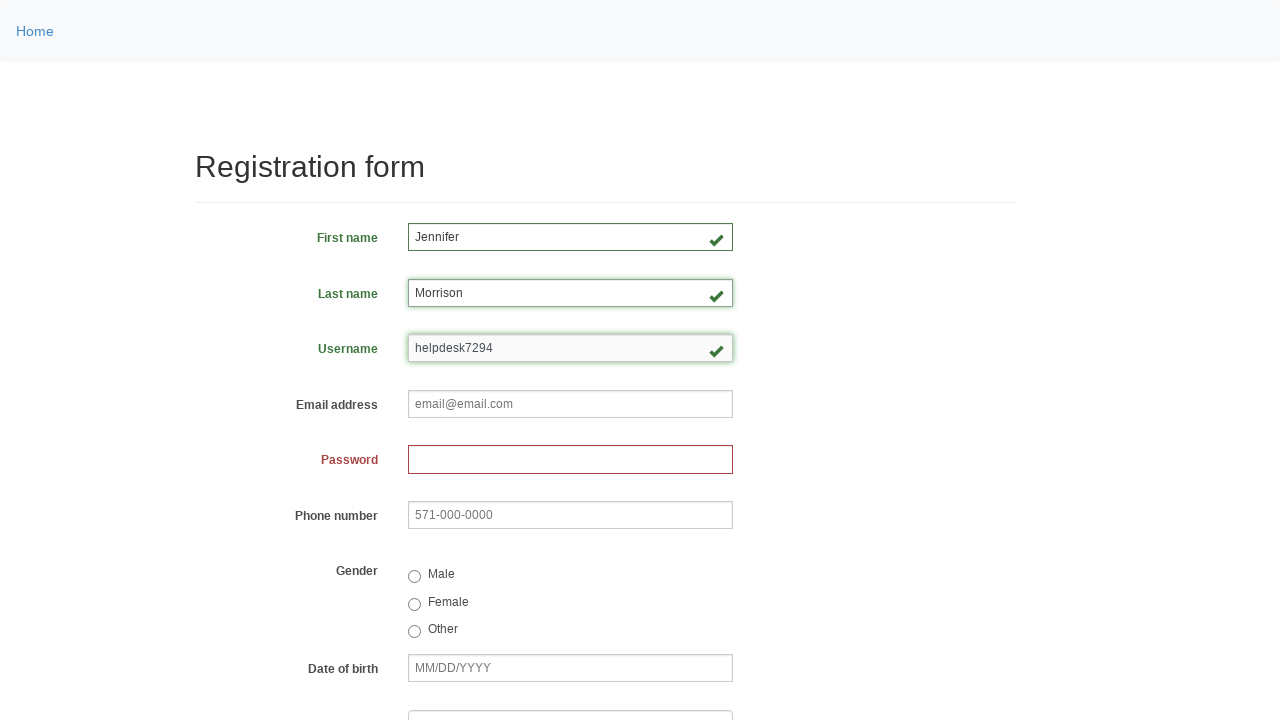

Filled email field with 'helpdesk7294@email.com' on input[name='email']
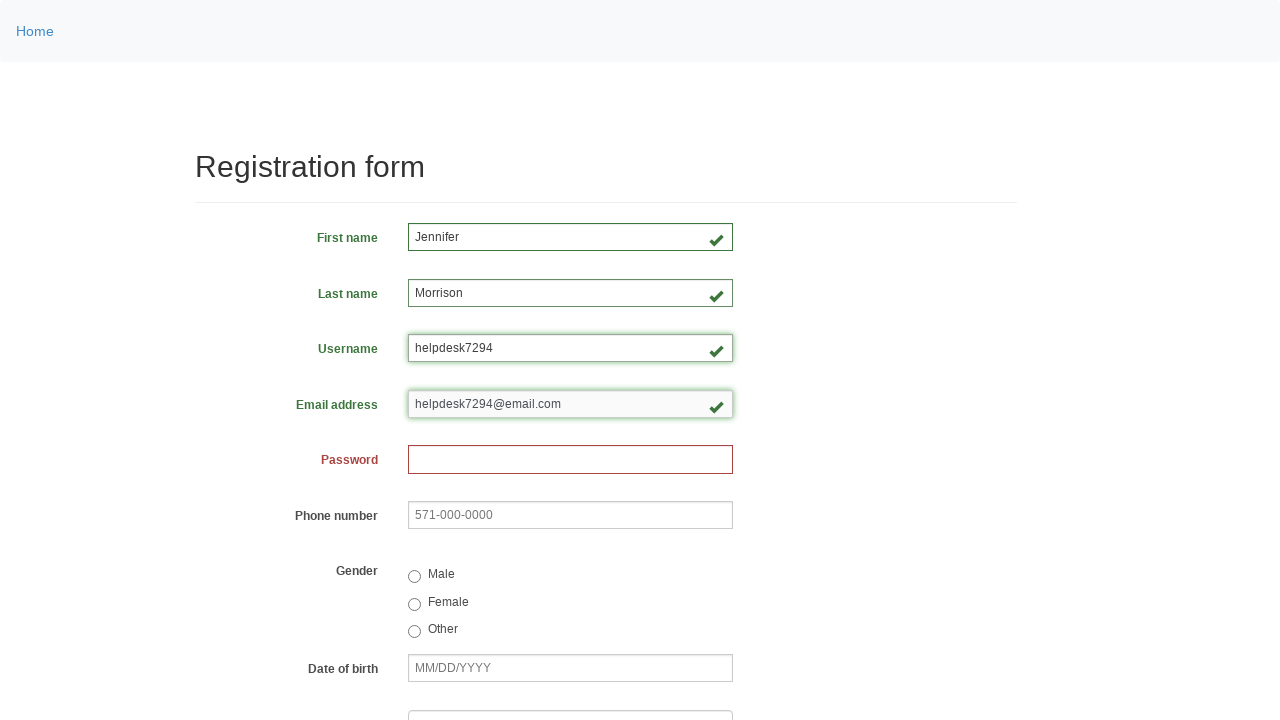

Filled password field with '83927461' on input[name='password']
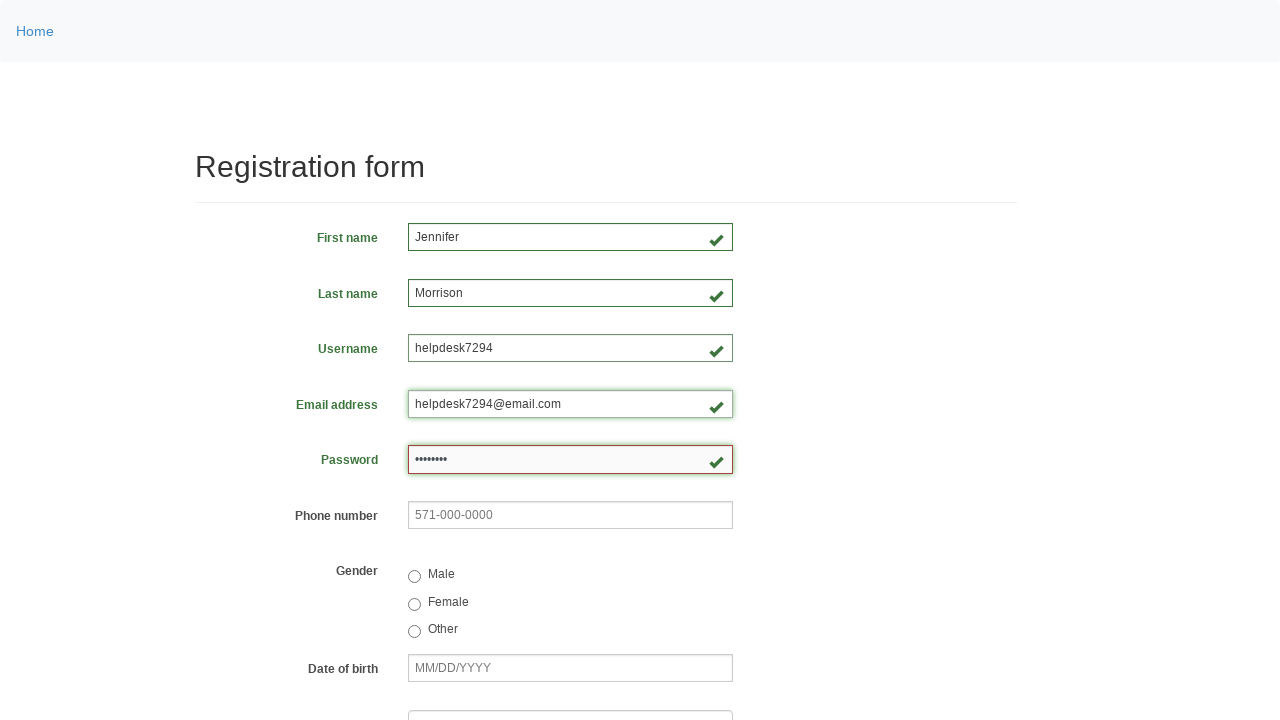

Filled phone number field with '571-234-8876' on input[name='phone']
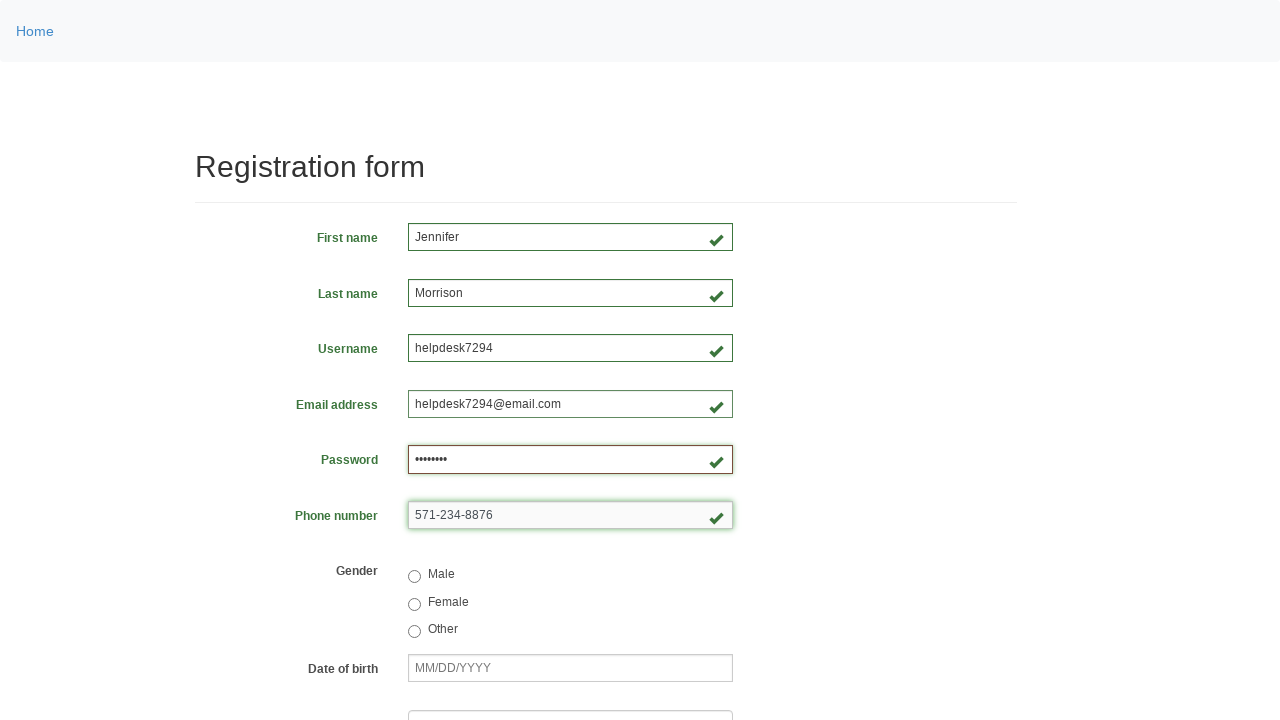

Selected female gender option at (414, 604) on input[value='female']
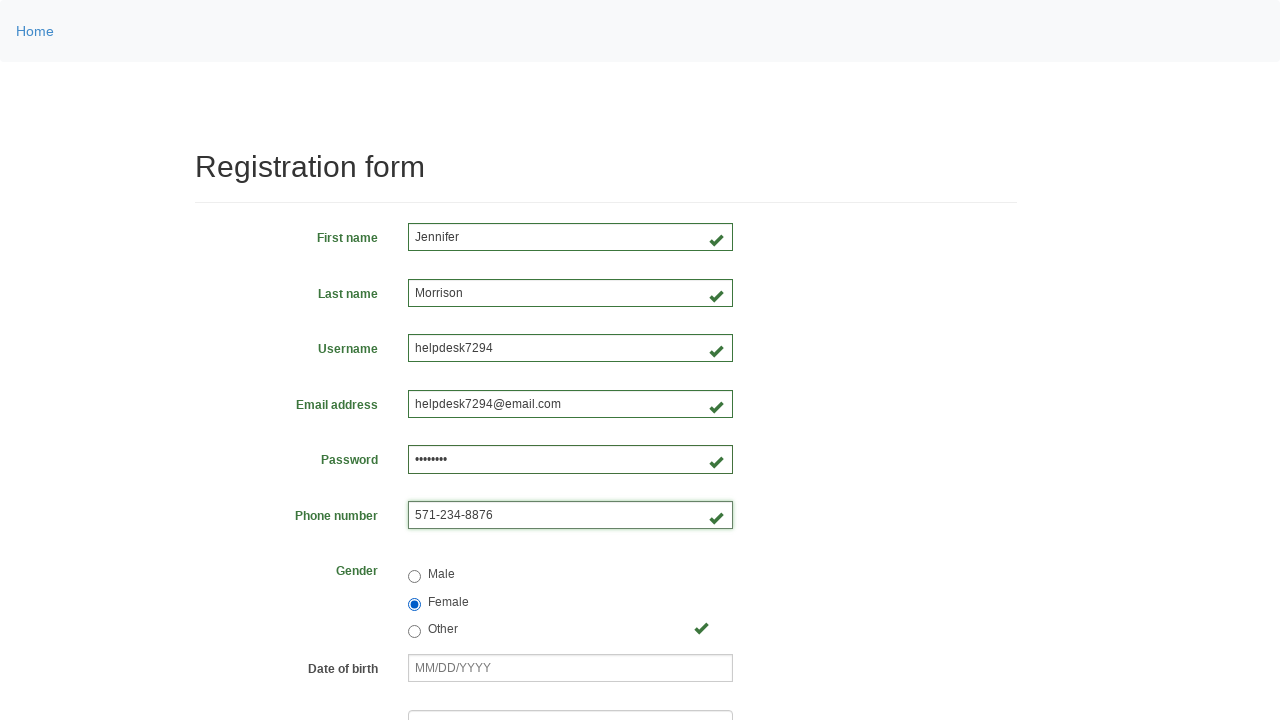

Filled birthday field with '08/01/1989' on input[name='birthday']
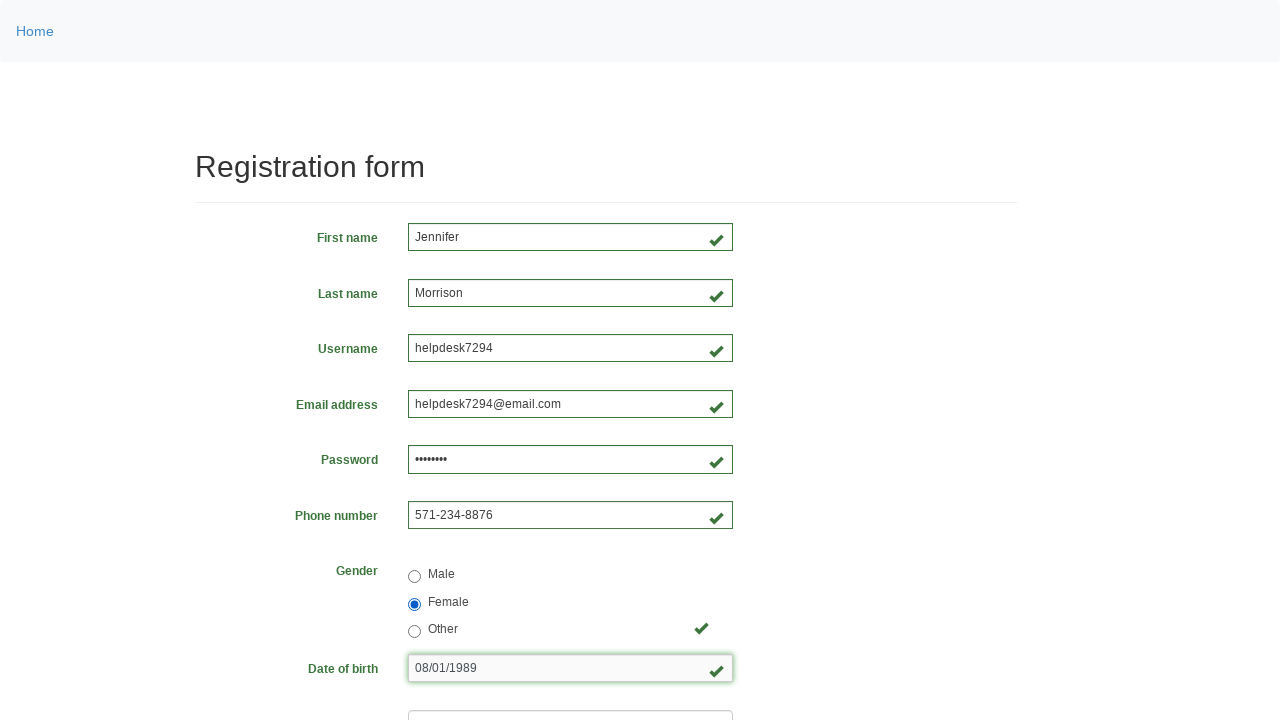

Selected department at index 3 on select[name='department']
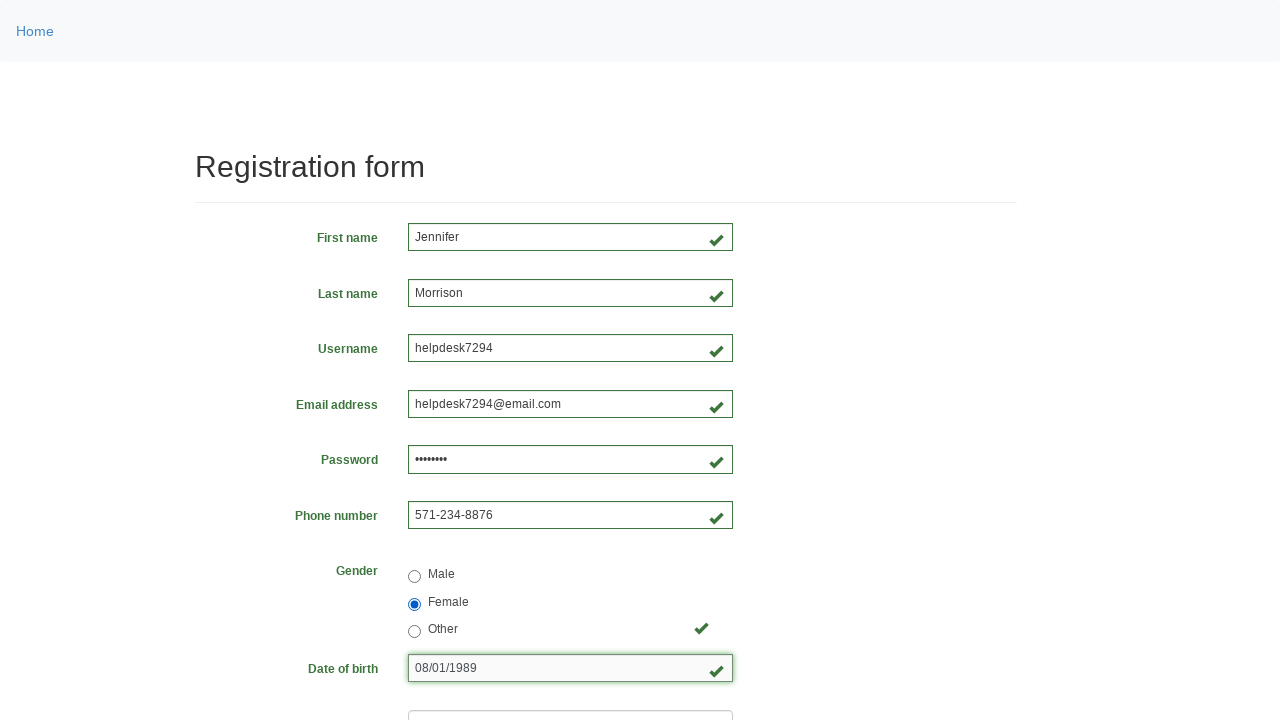

Selected QA as job title on select[name='job_title']
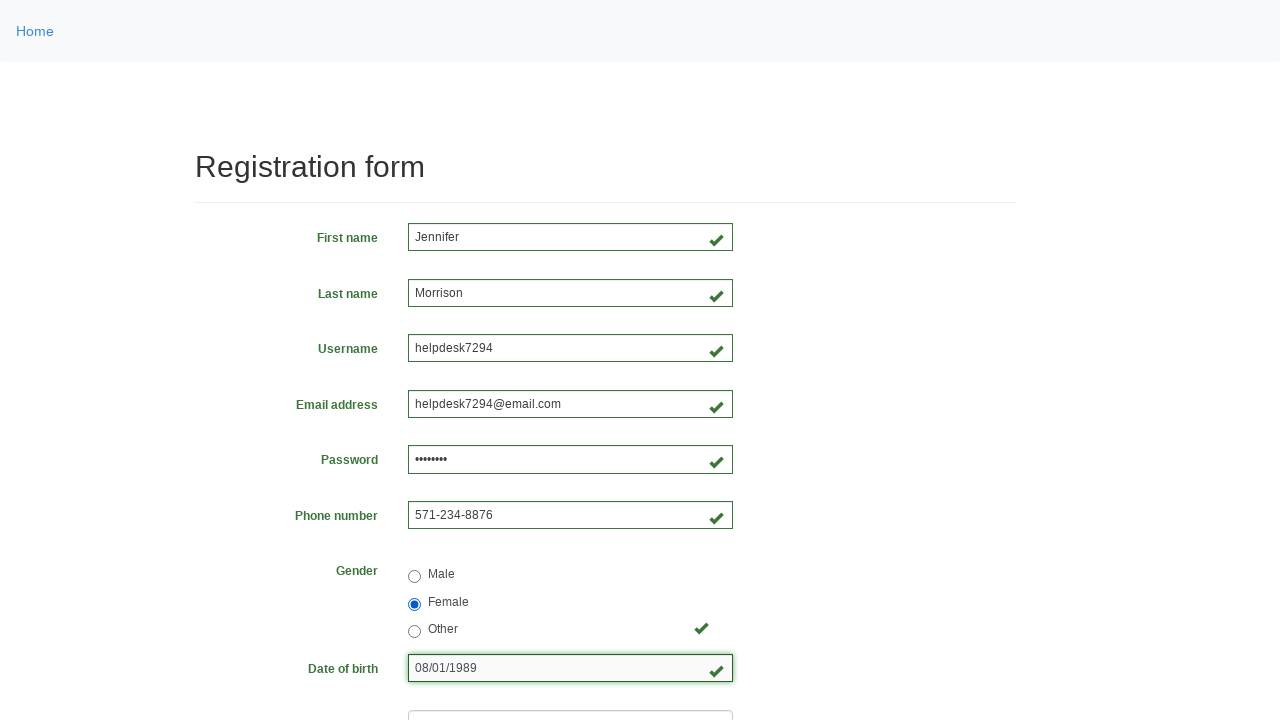

Checked second programming language checkbox at (465, 468) on (//input[@type='checkbox'])[2]
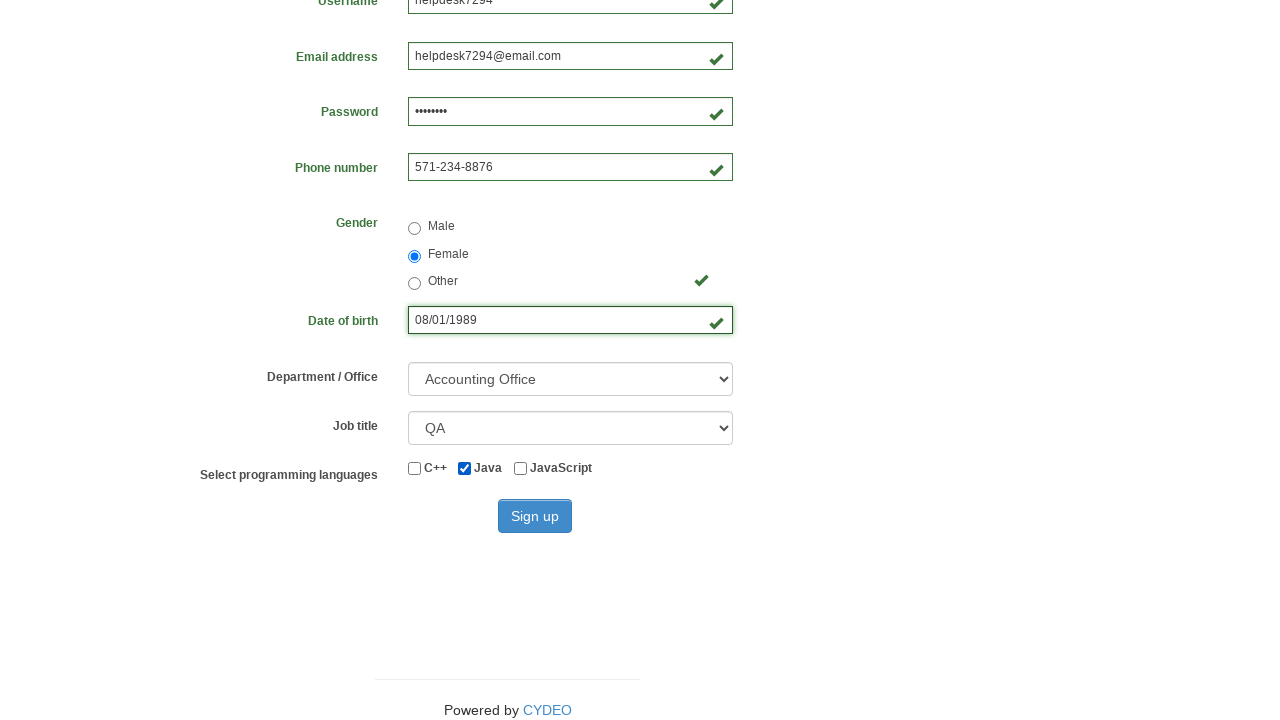

Clicked sign up button at (535, 516) on #wooden_spoon
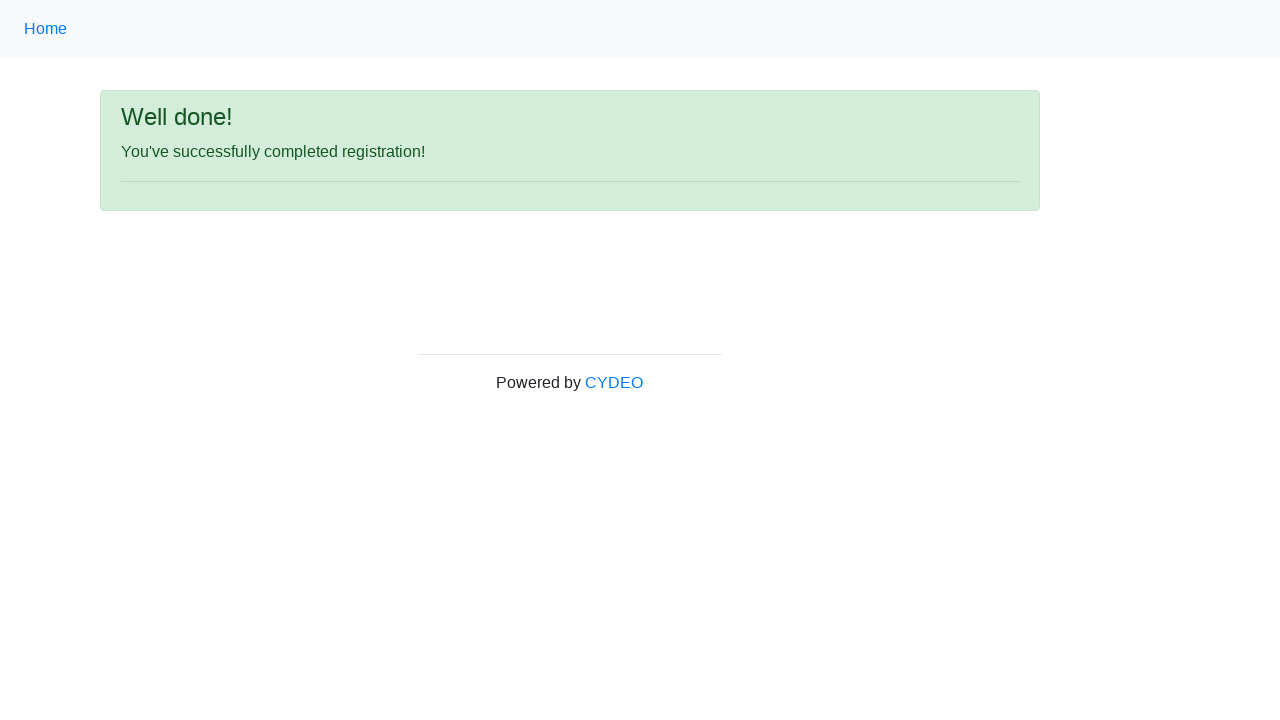

Success message element loaded
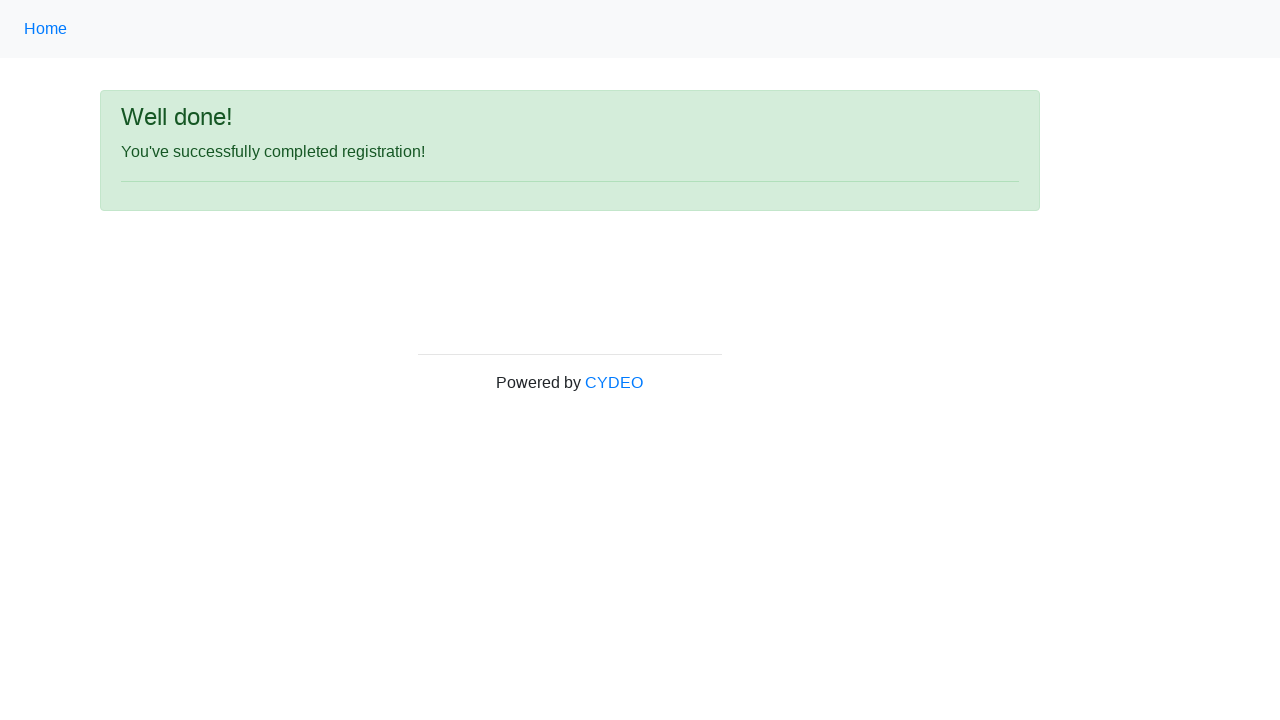

Retrieved success message: 'You've successfully completed registration!'
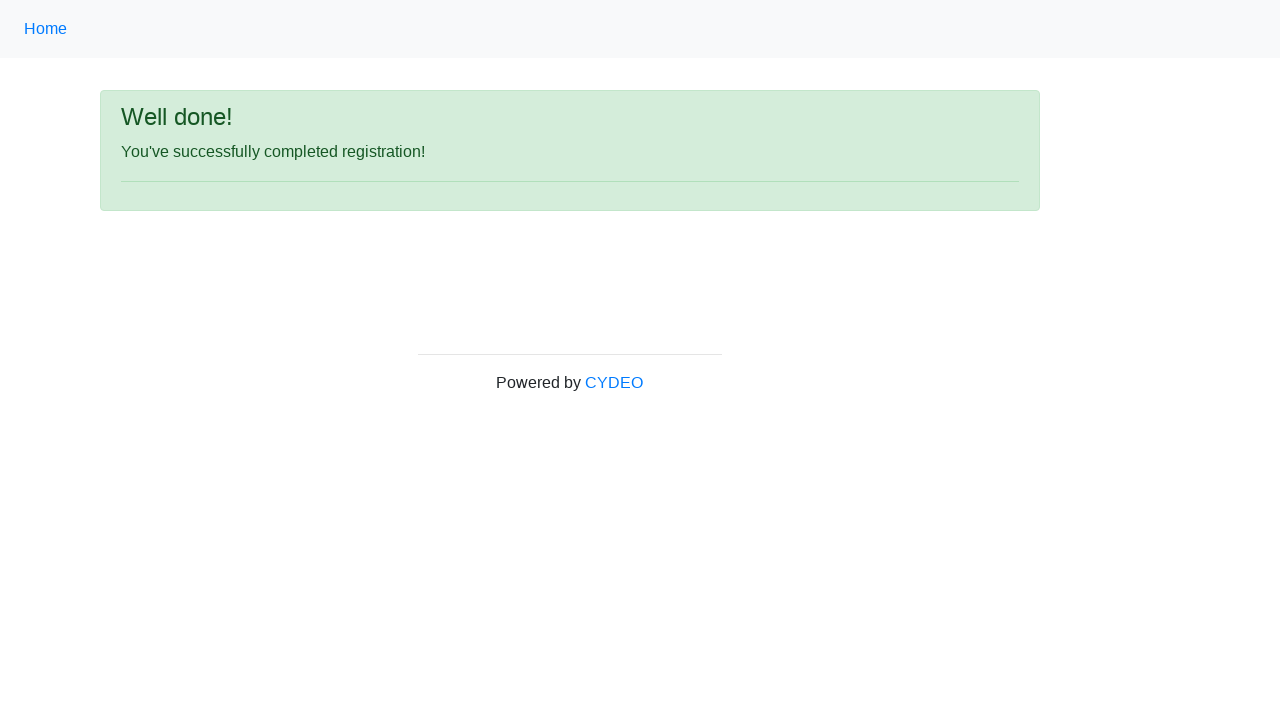

Verified success message matches expected text
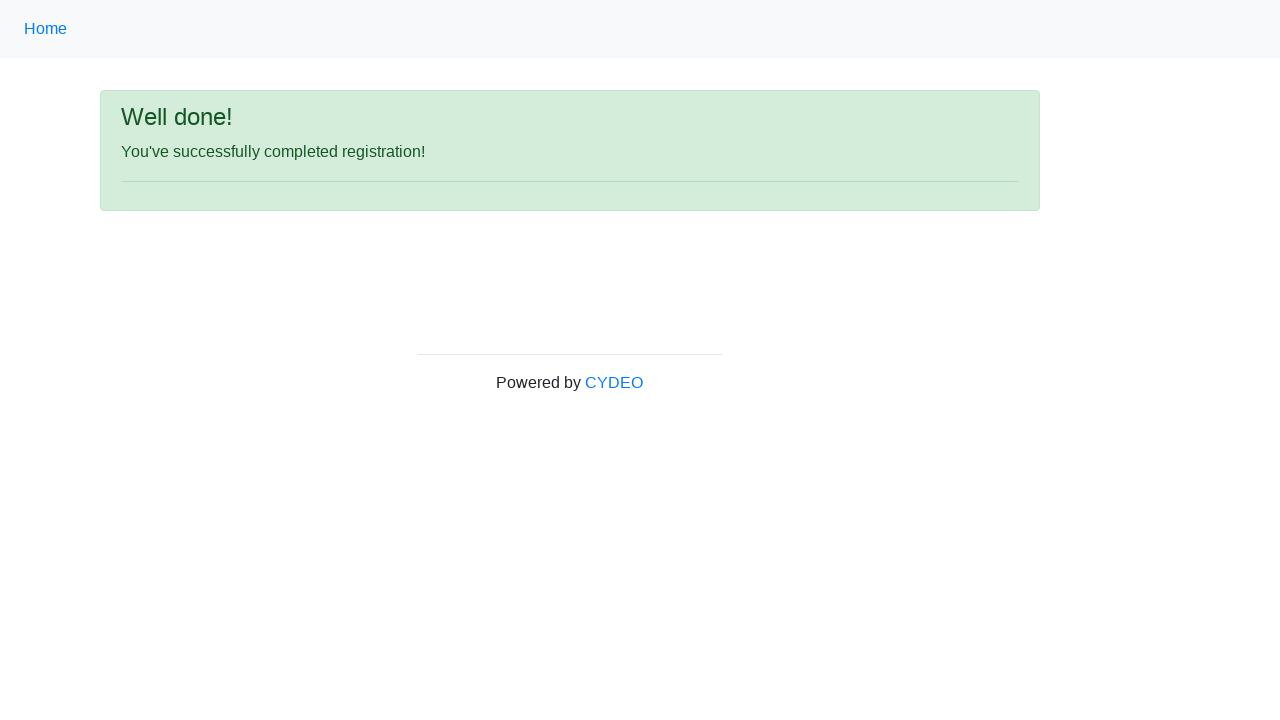

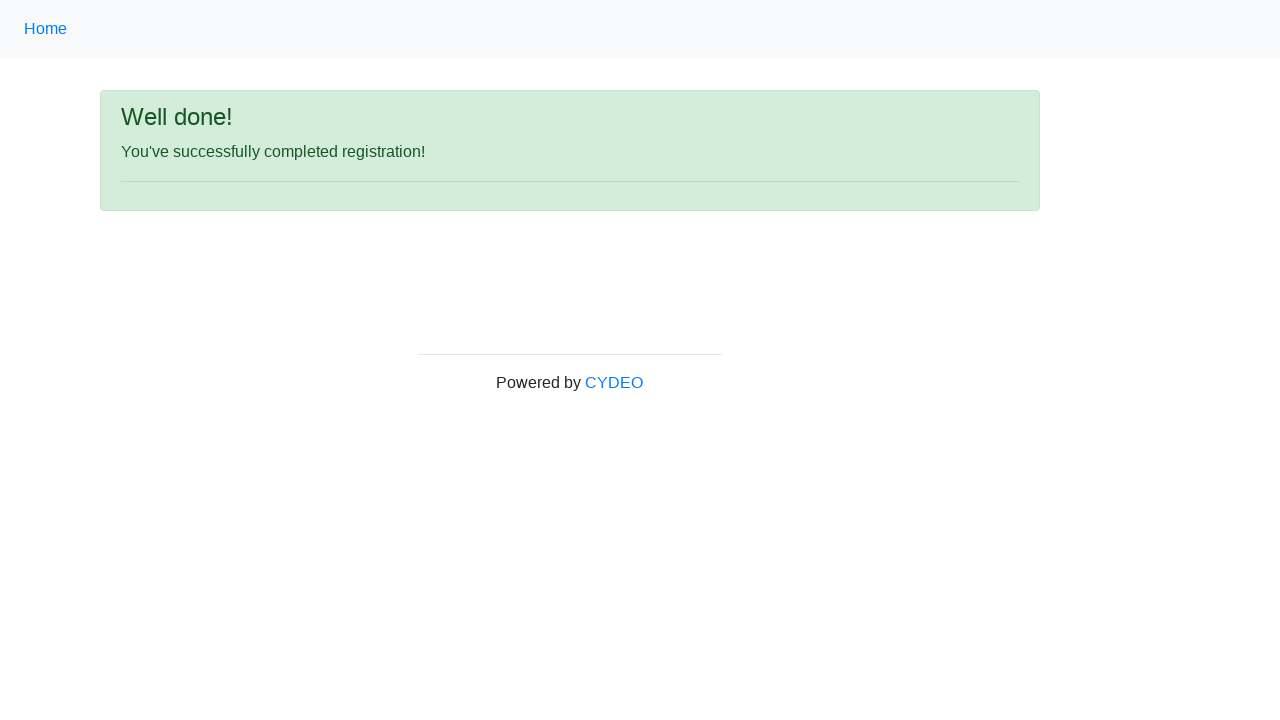